Tests hover functionality on avatar images by hovering over each avatar to reveal hidden links, then clicking on the user profile links and verifying the pages load correctly without "Not Found" errors.

Starting URL: https://the-internet.herokuapp.com/hovers

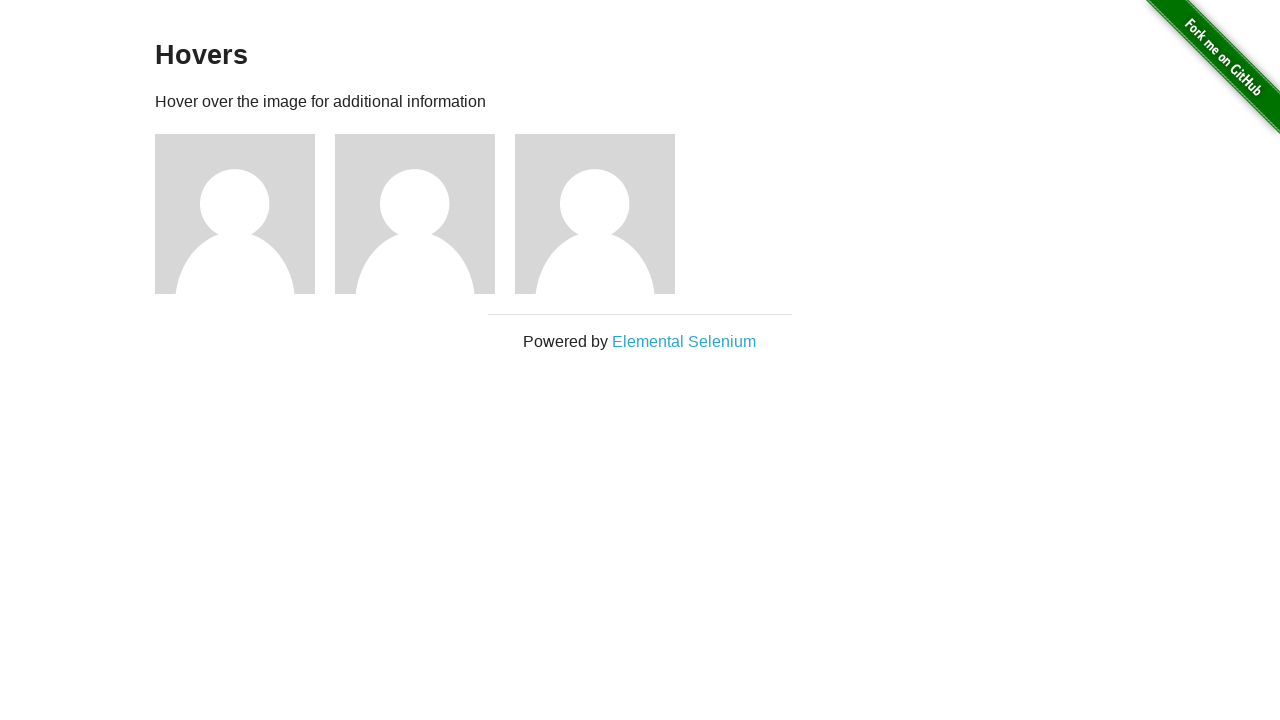

Waited for avatar figures to load
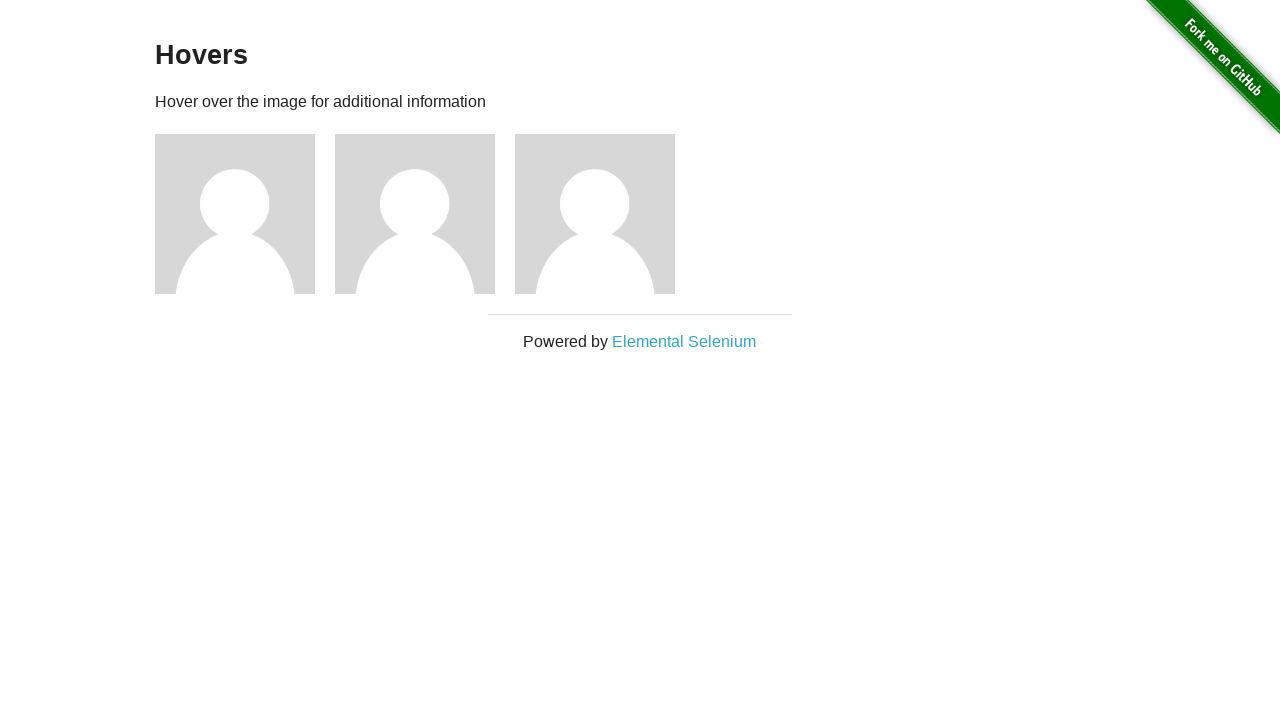

Hovered over first avatar to reveal hidden link at (245, 214) on .figure >> nth=0
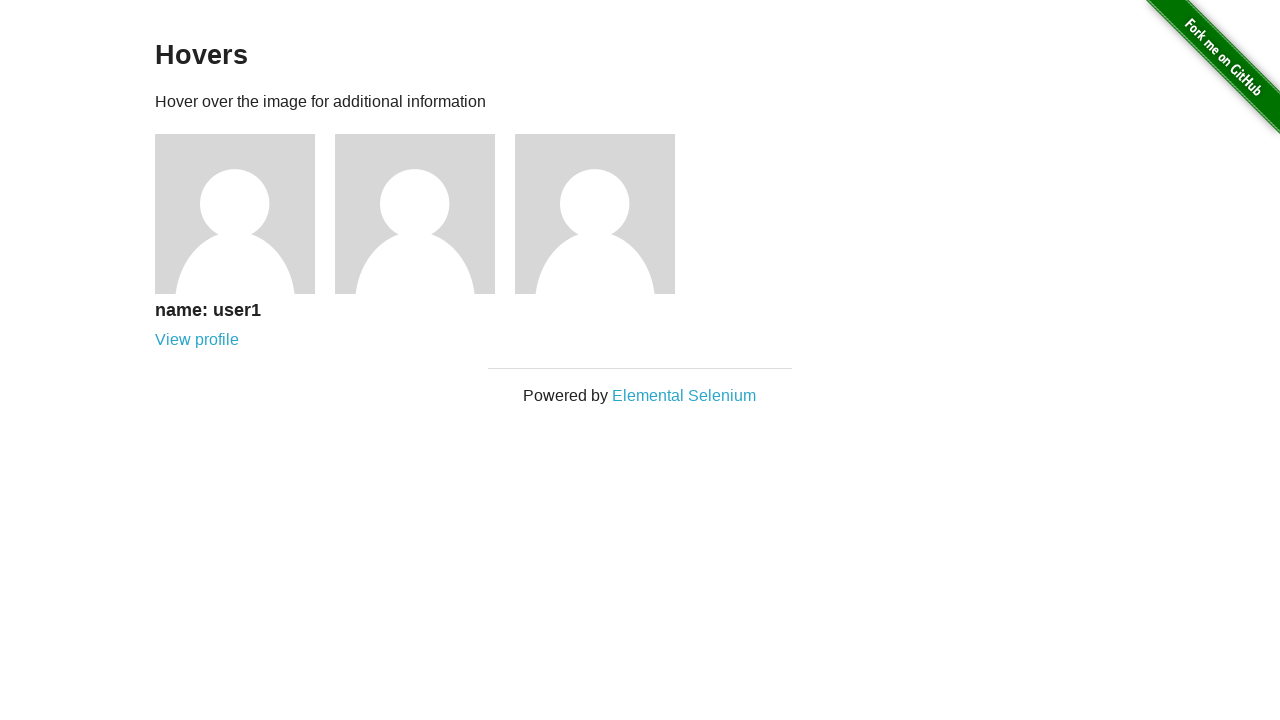

Clicked on first user profile link at (197, 340) on [href='/users/1']
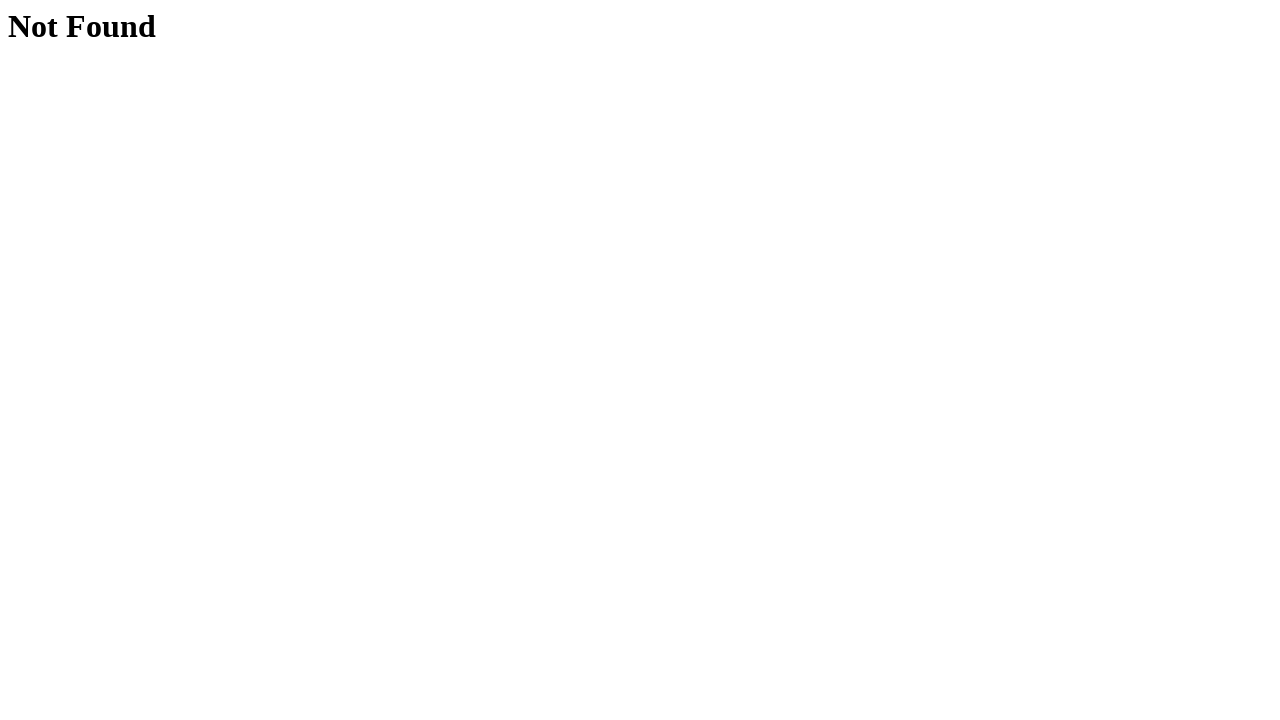

Navigated back to hovers page
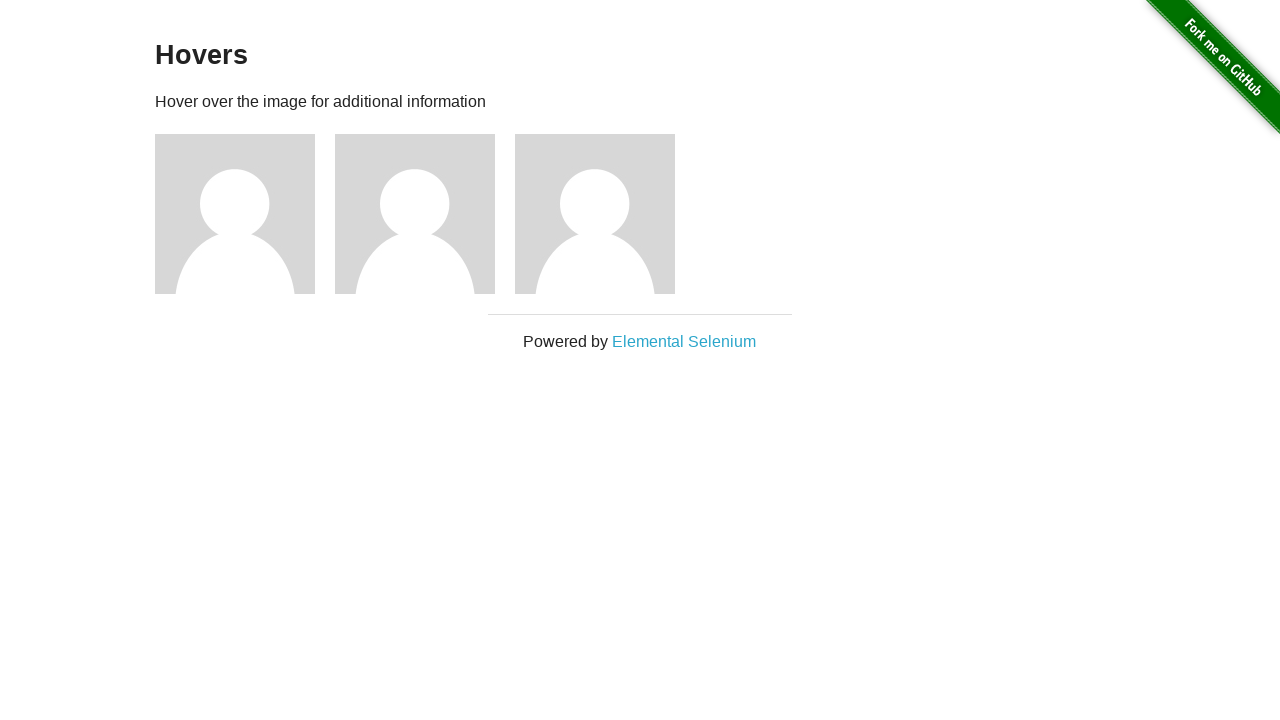

Hovered over second avatar to reveal hidden link at (425, 214) on .figure >> nth=1
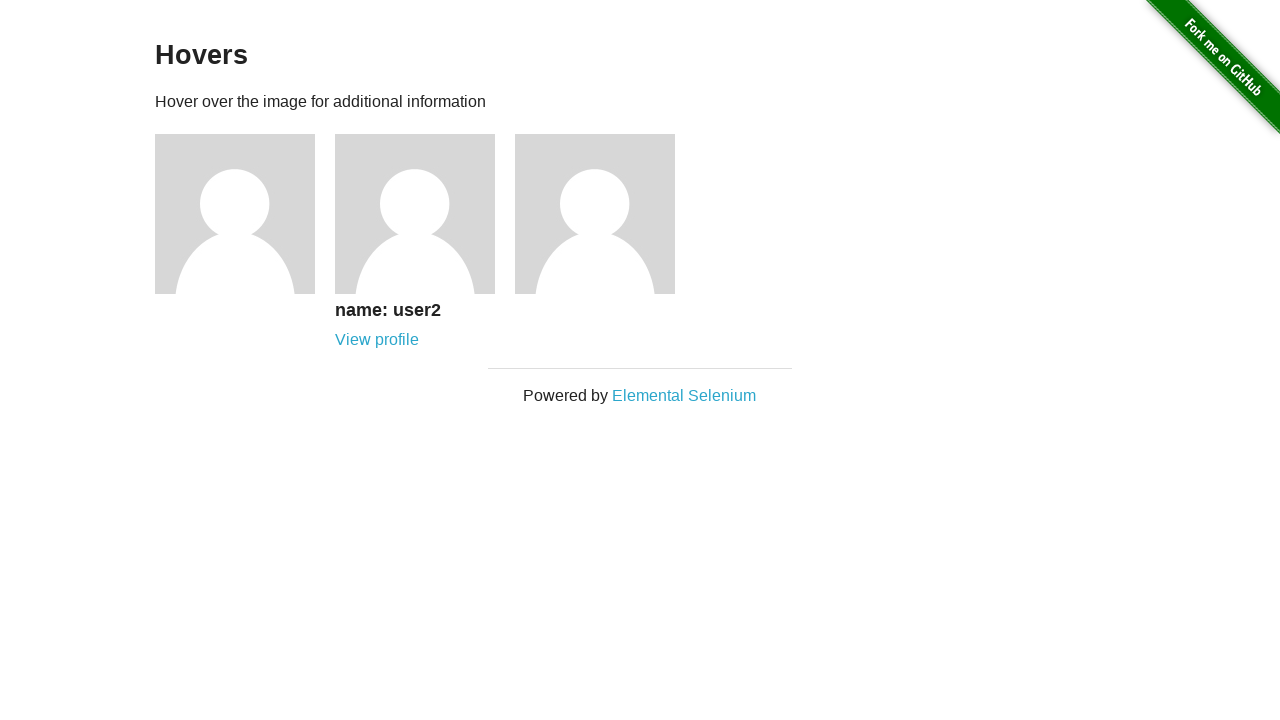

Clicked on second user profile link at (377, 340) on [href='/users/2']
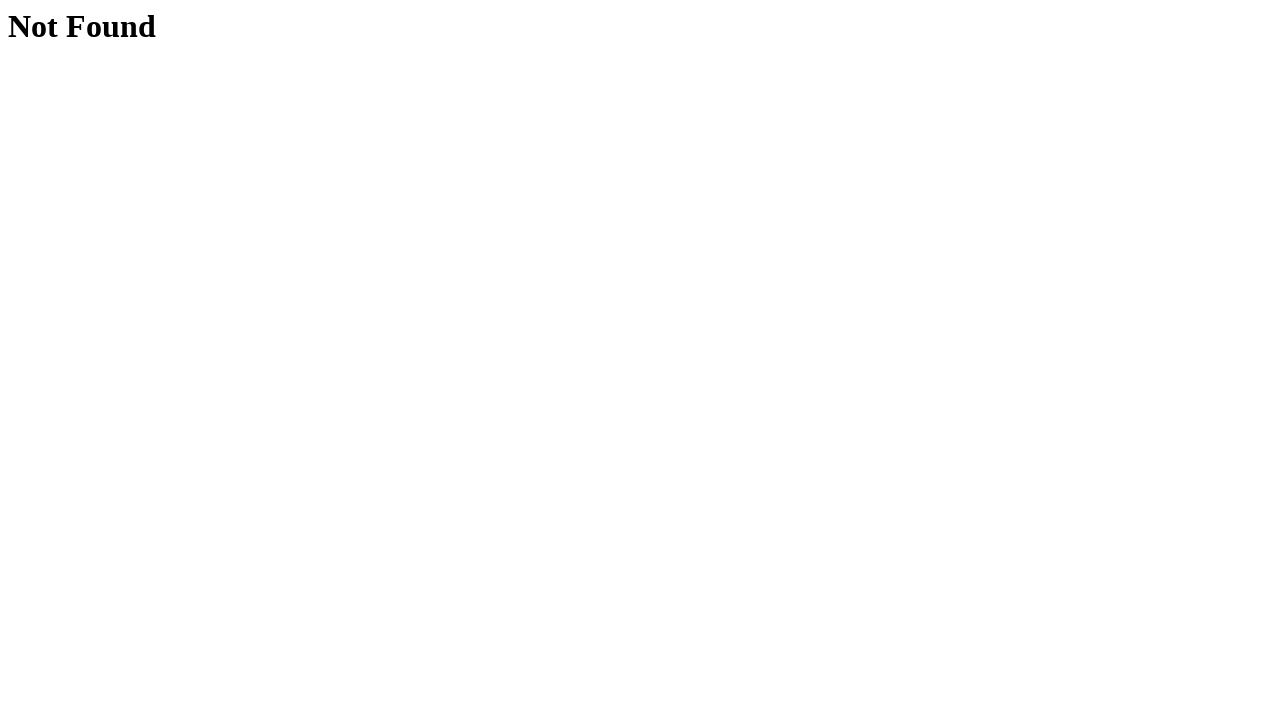

Navigated back to hovers page
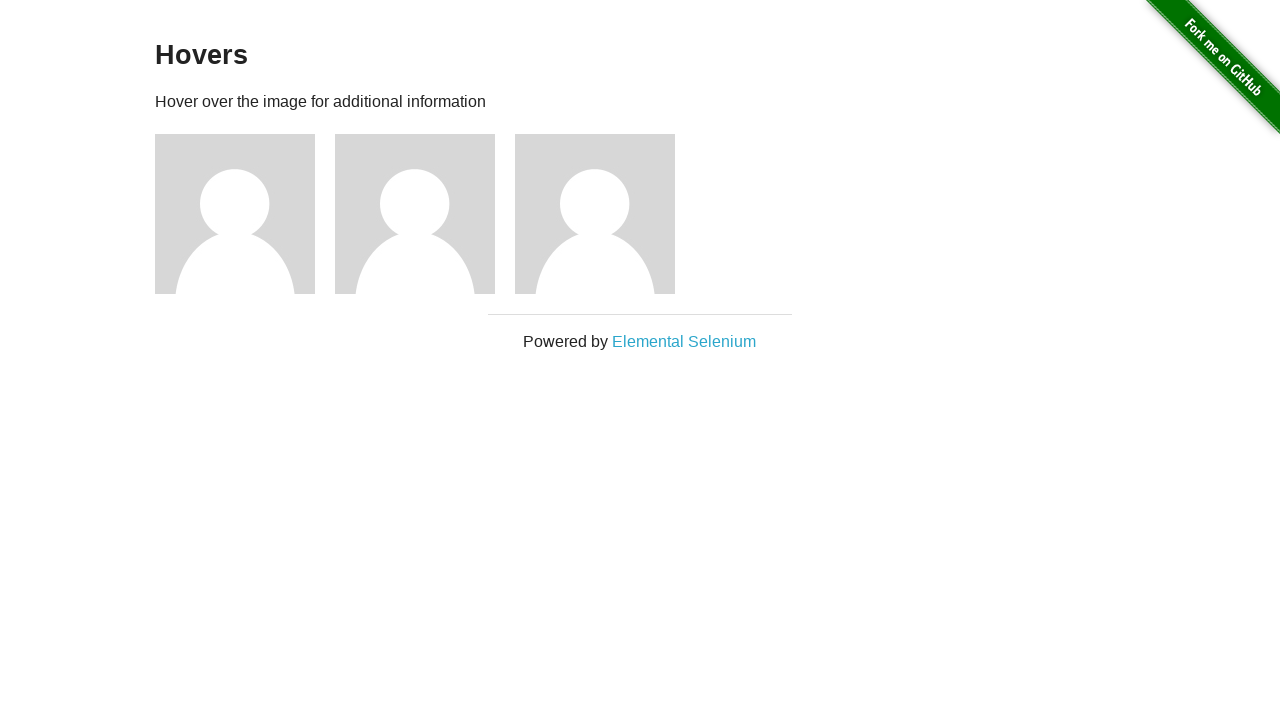

Hovered over third avatar to reveal hidden link at (605, 214) on .figure >> nth=2
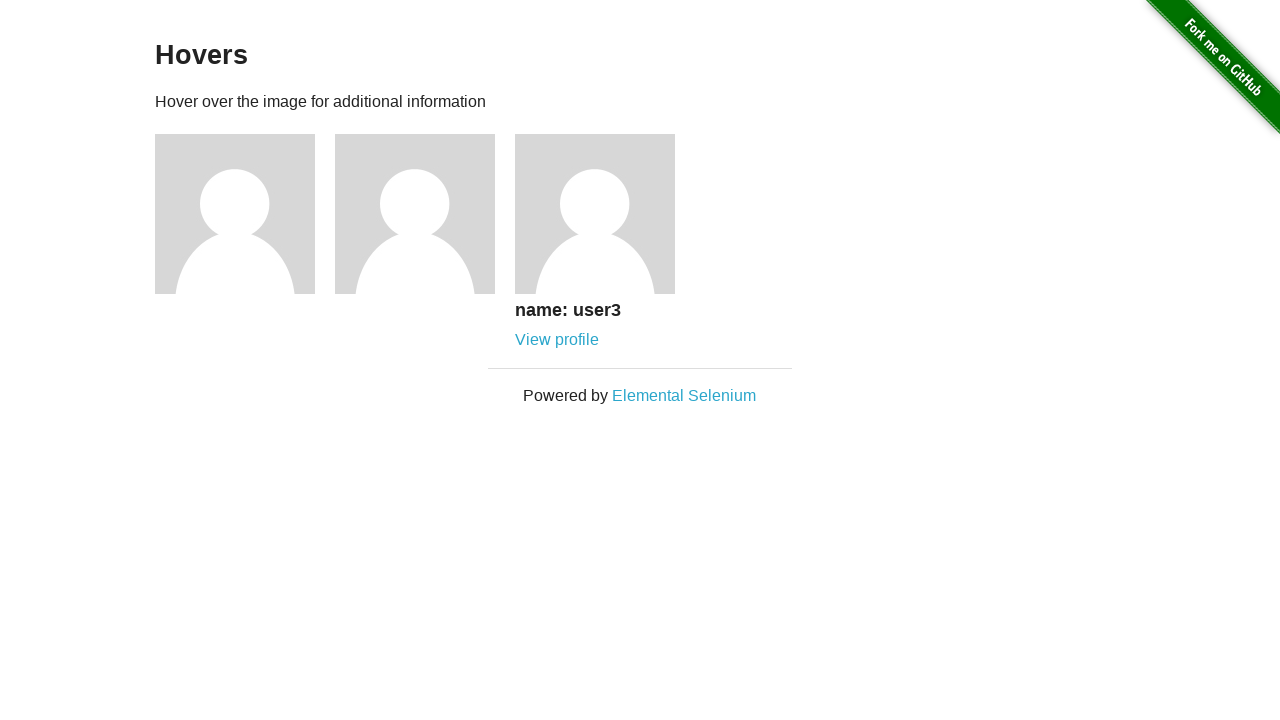

Clicked on third user profile link at (557, 340) on [href='/users/3']
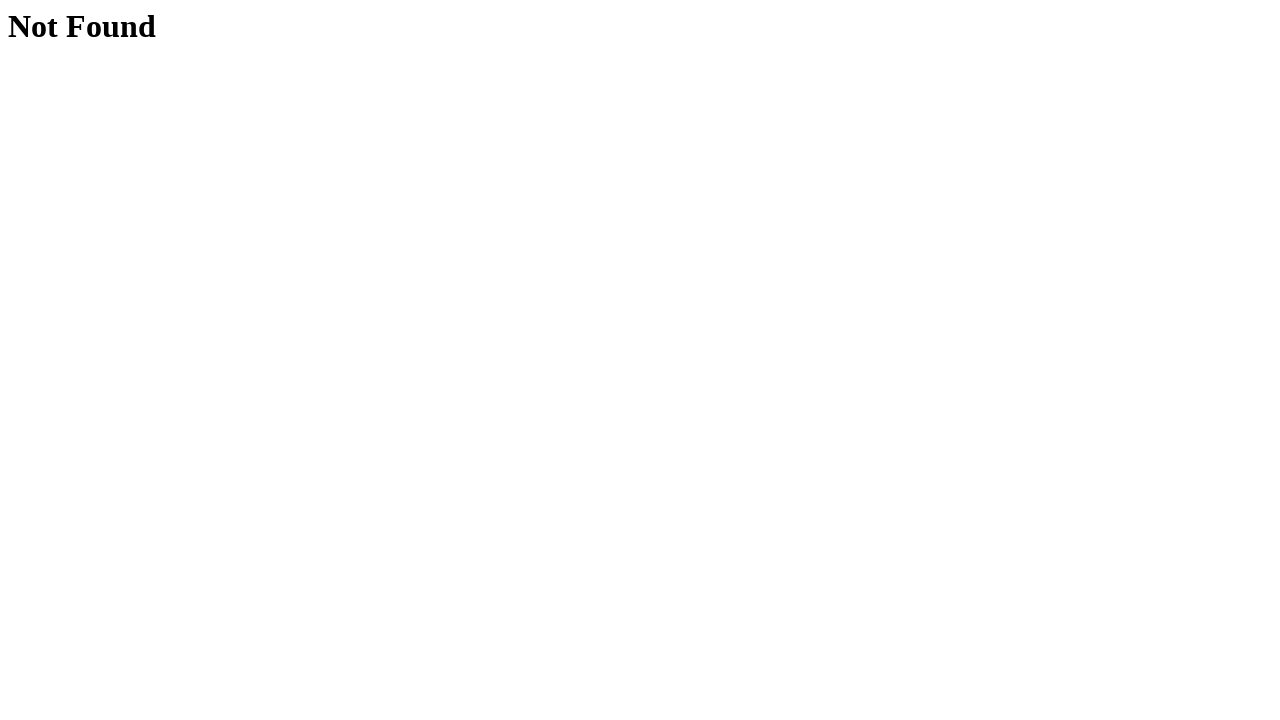

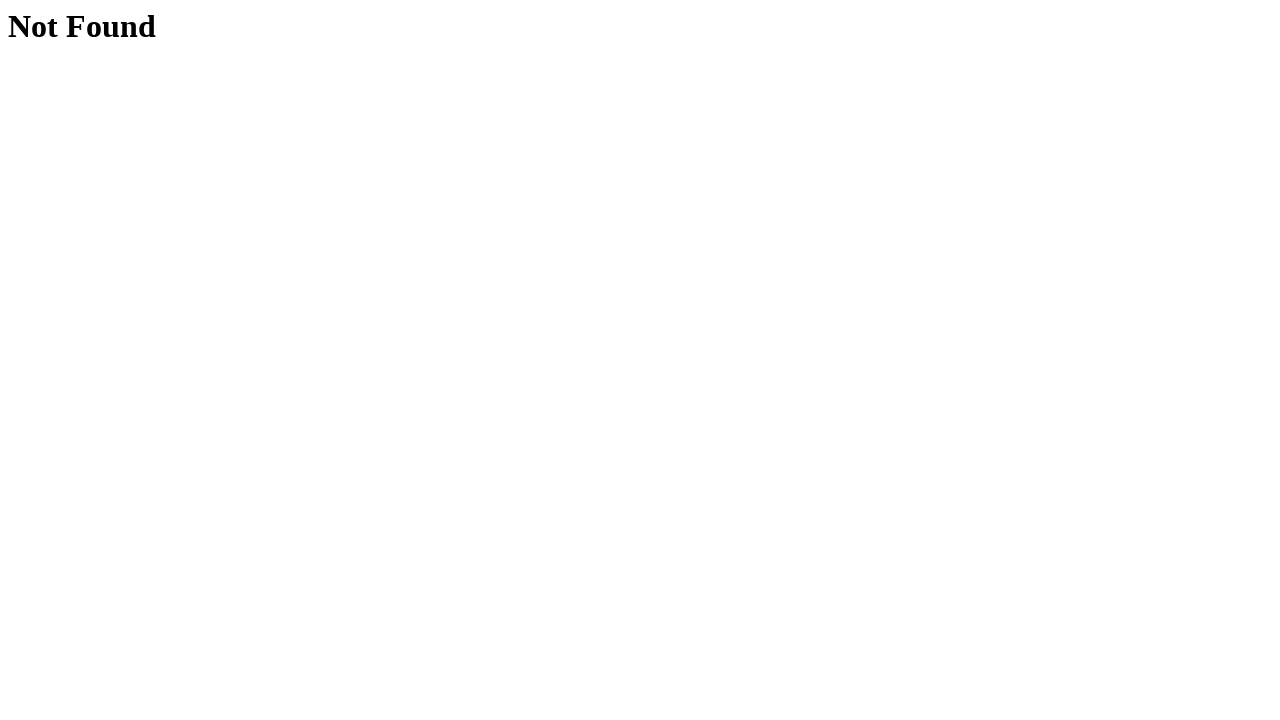